Tests that clicking login with empty username and password fields displays an appropriate error message

Starting URL: https://www.saucedemo.com/

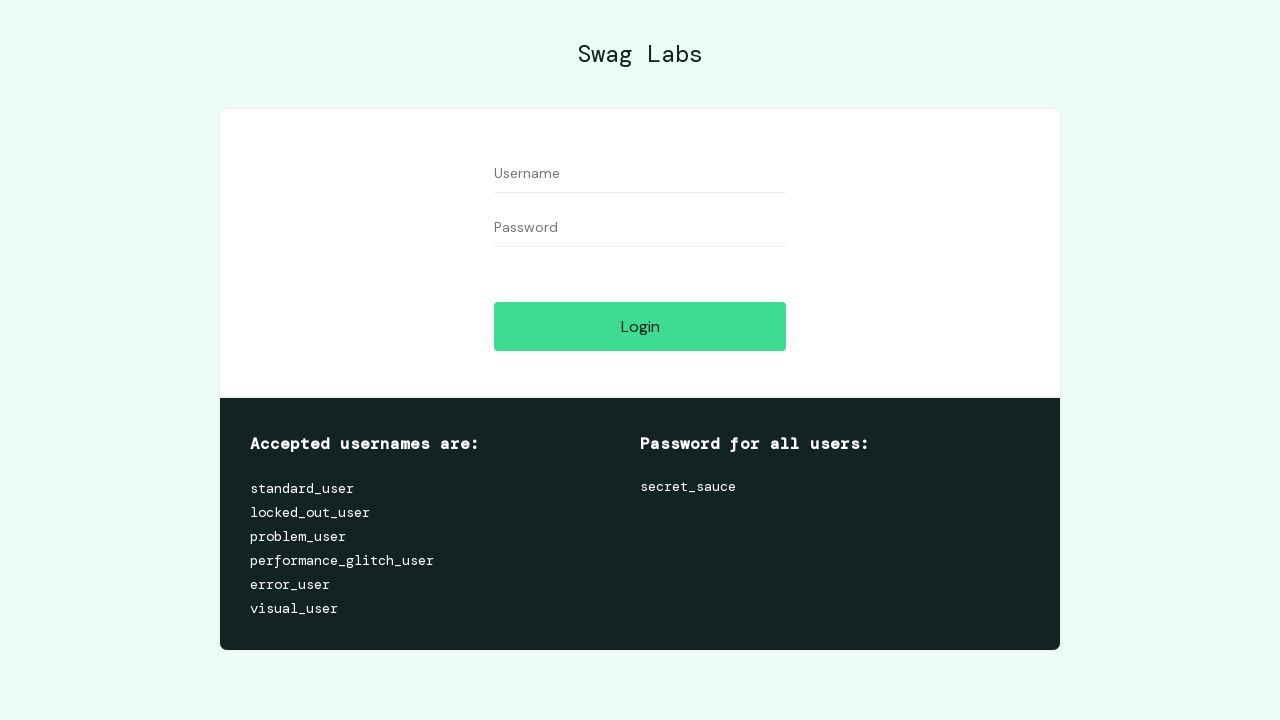

Clicked login button without entering username and password at (640, 326) on #login-button
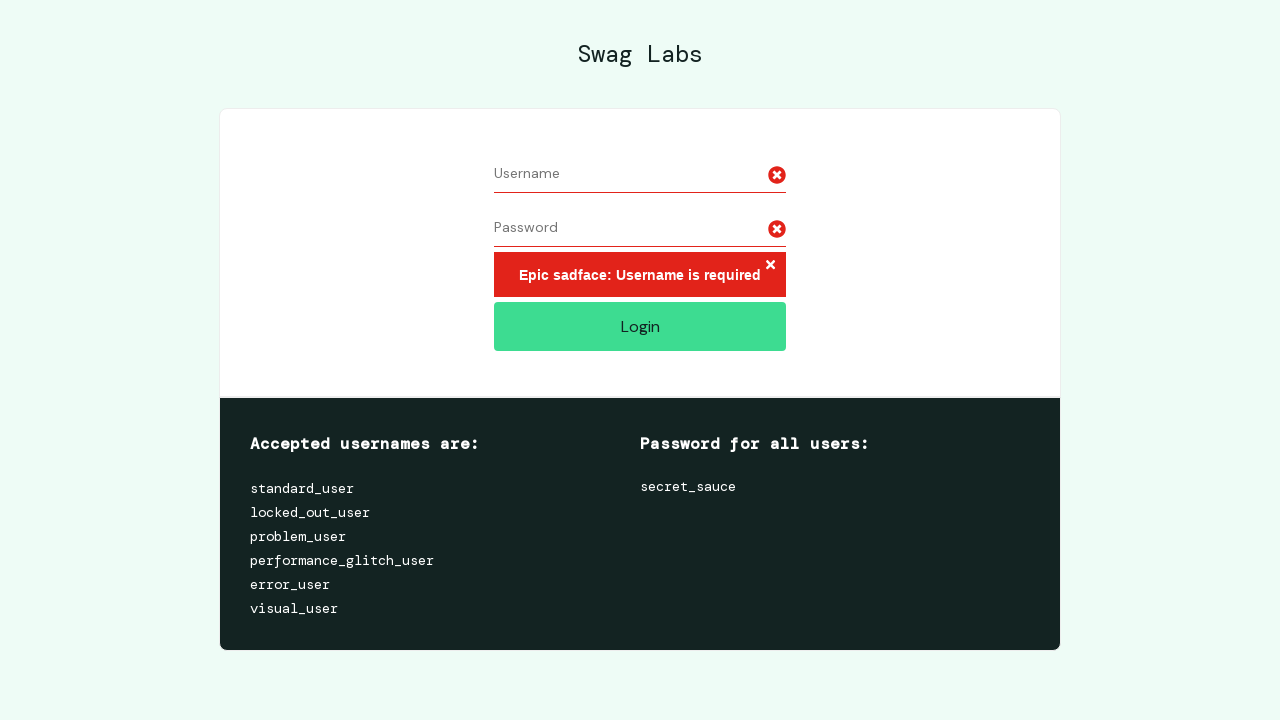

Error message selector loaded
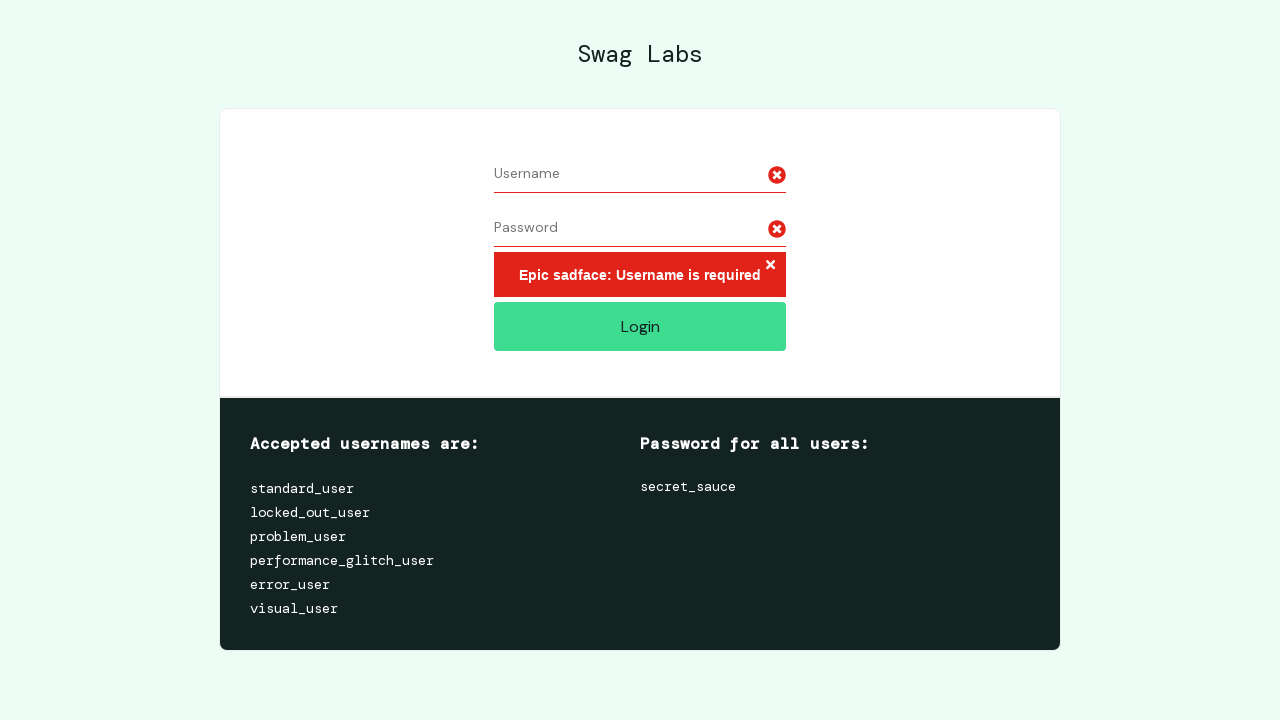

Located error message element
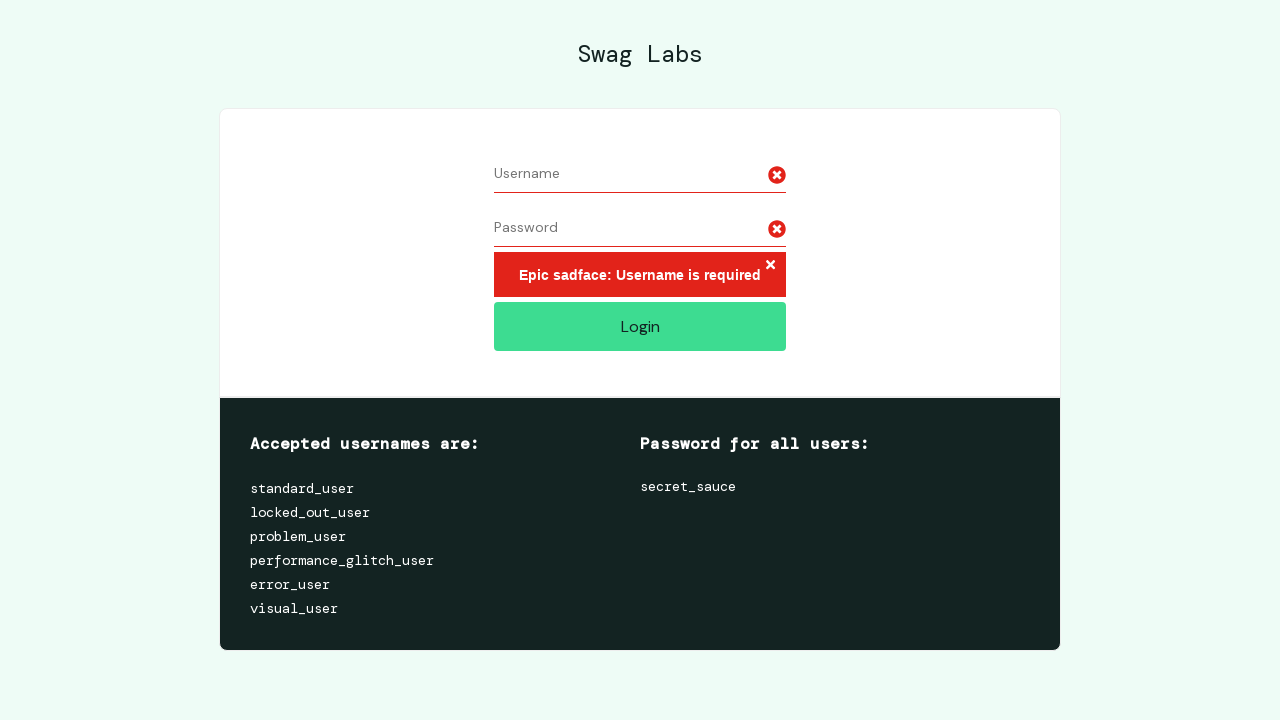

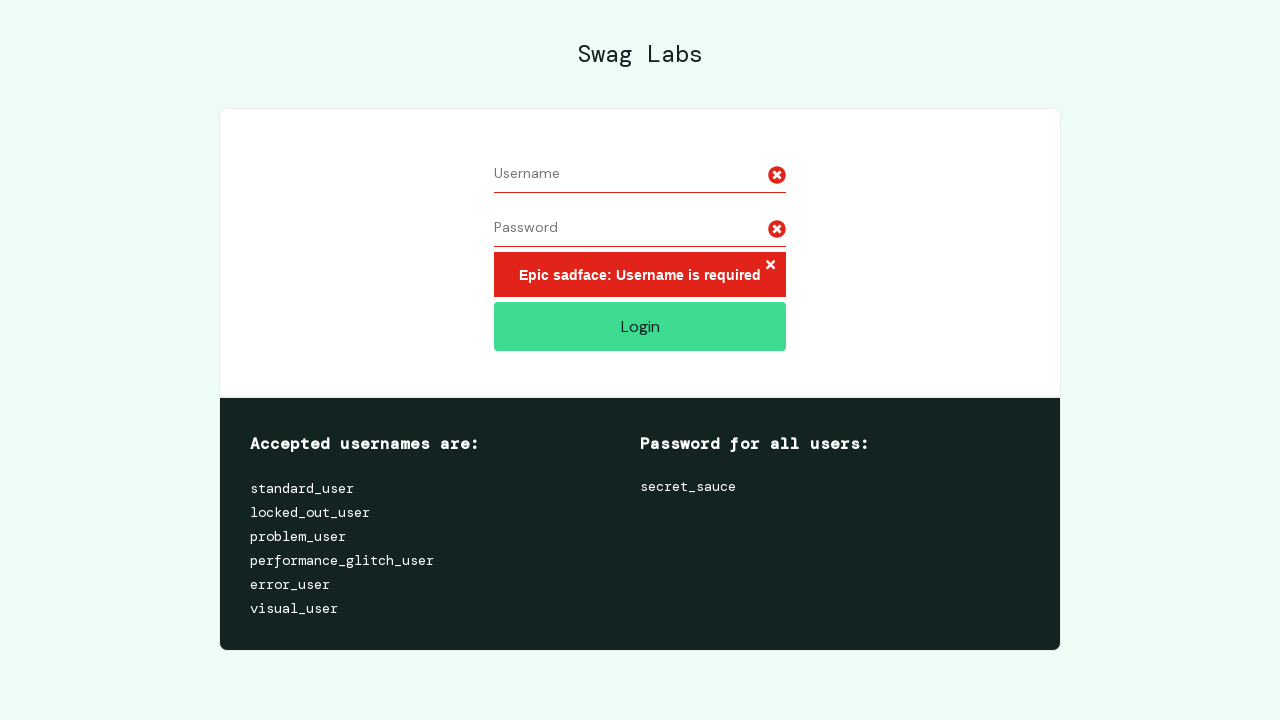